Tests that the Clear completed button is hidden when there are no completed items

Starting URL: https://demo.playwright.dev/todomvc

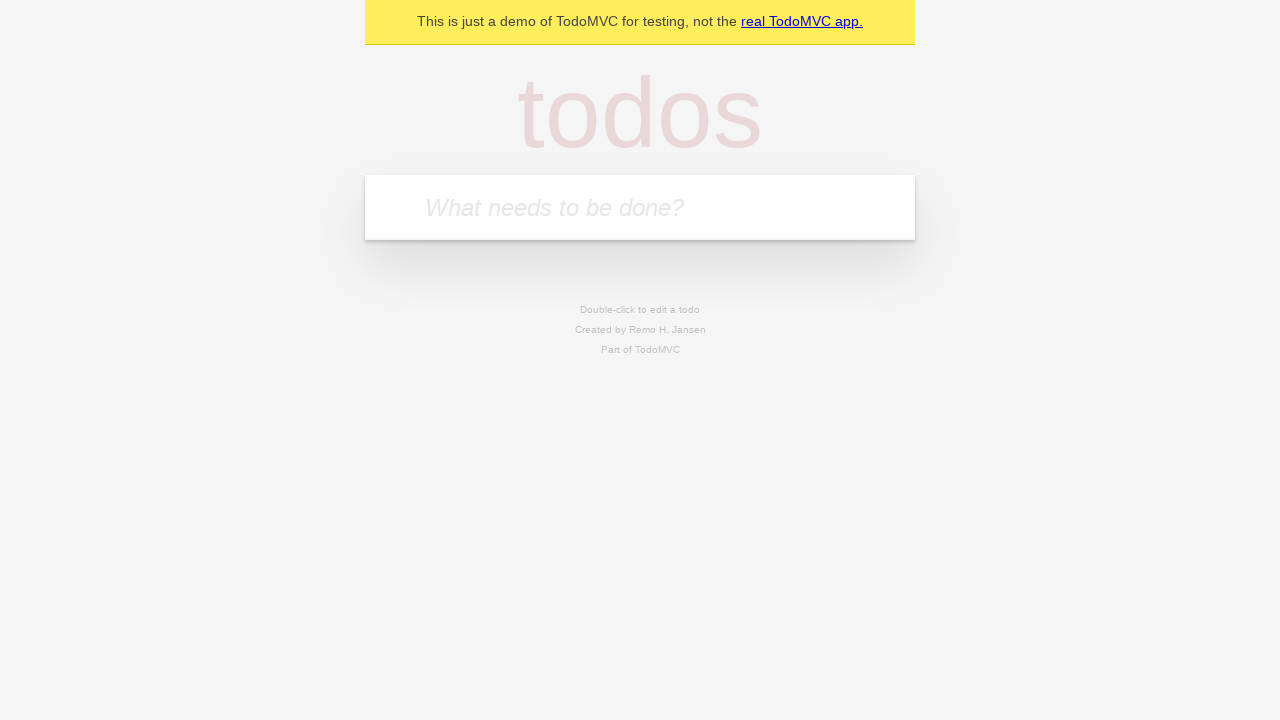

Filled new todo input with 'buy some cheese' on internal:attr=[placeholder="What needs to be done?"i]
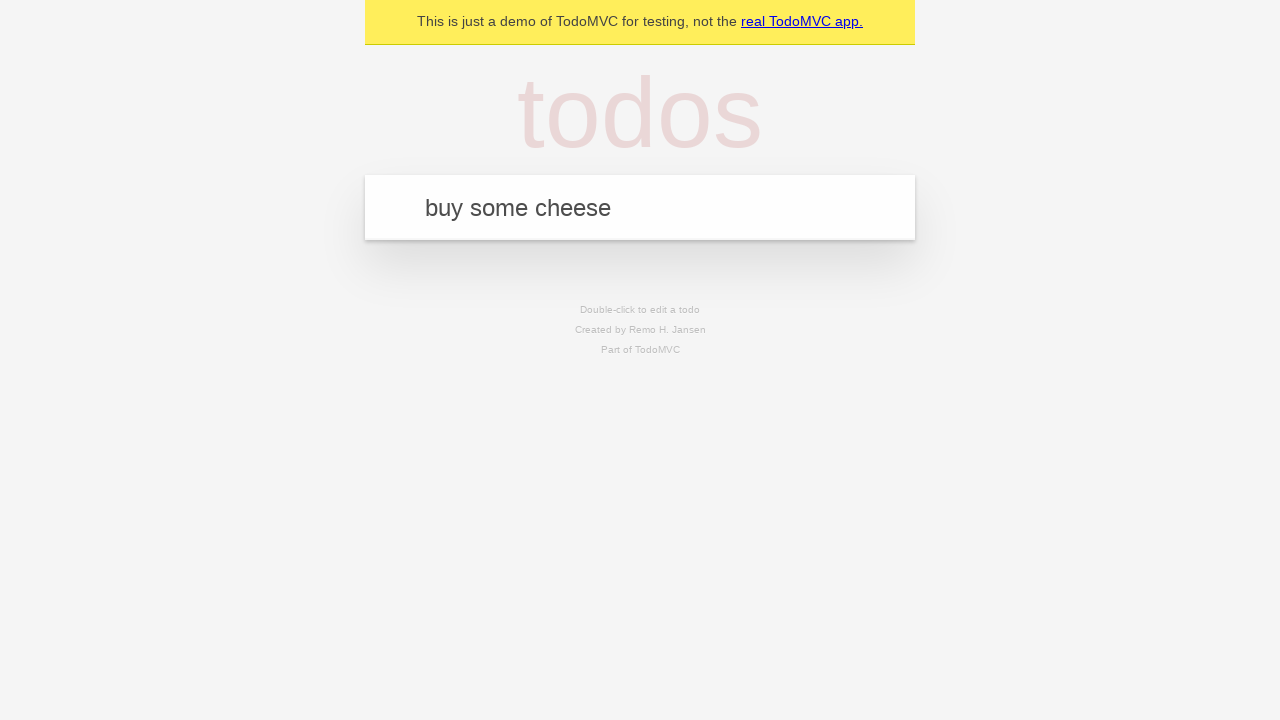

Pressed Enter to create todo 'buy some cheese' on internal:attr=[placeholder="What needs to be done?"i]
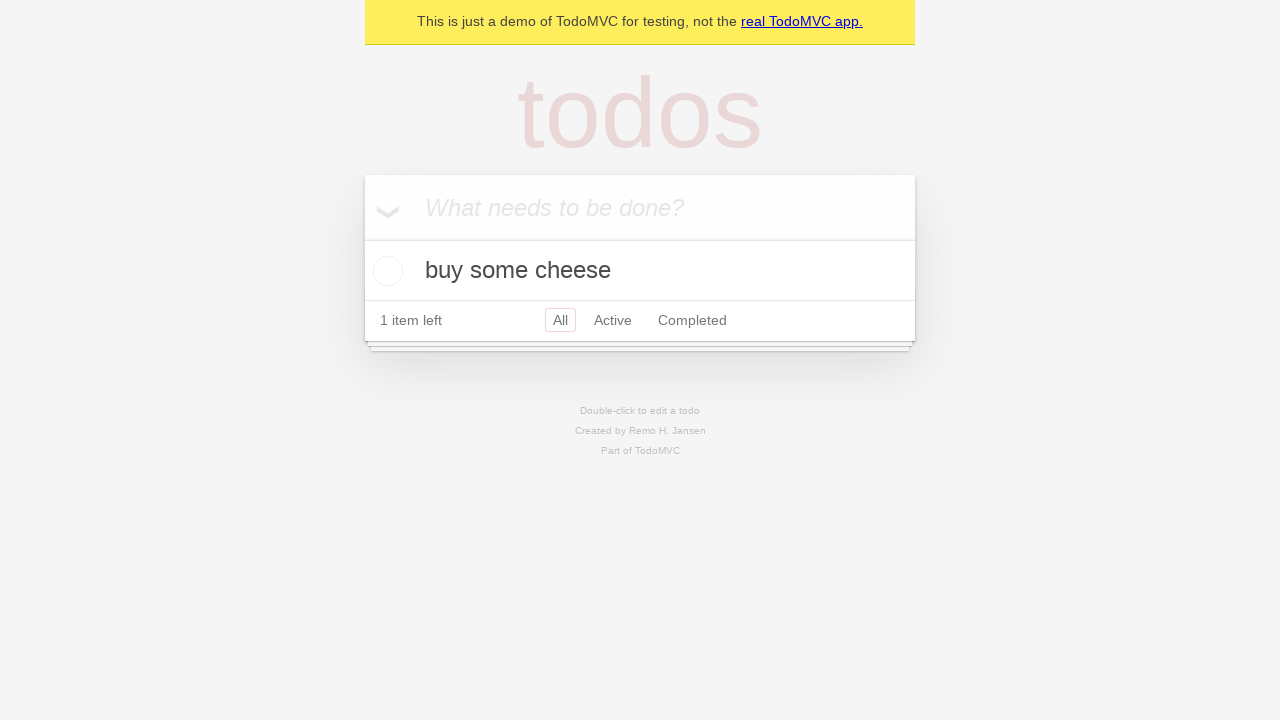

Filled new todo input with 'feed the cat' on internal:attr=[placeholder="What needs to be done?"i]
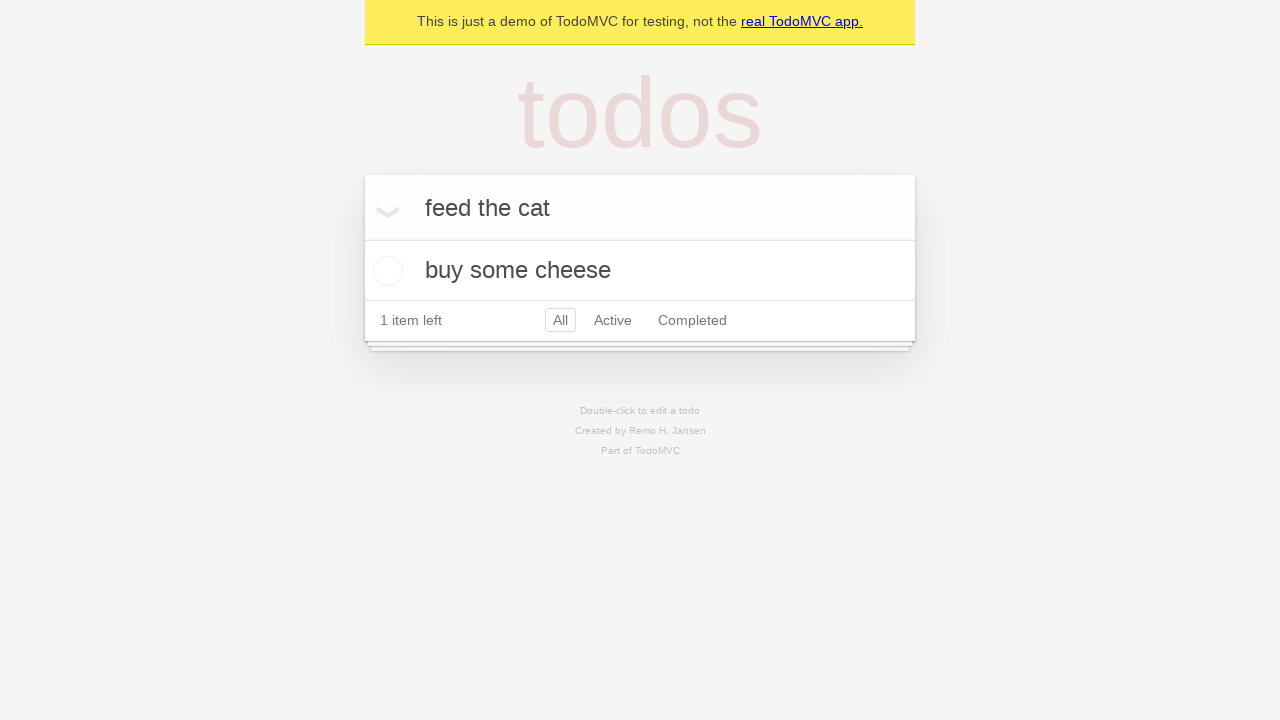

Pressed Enter to create todo 'feed the cat' on internal:attr=[placeholder="What needs to be done?"i]
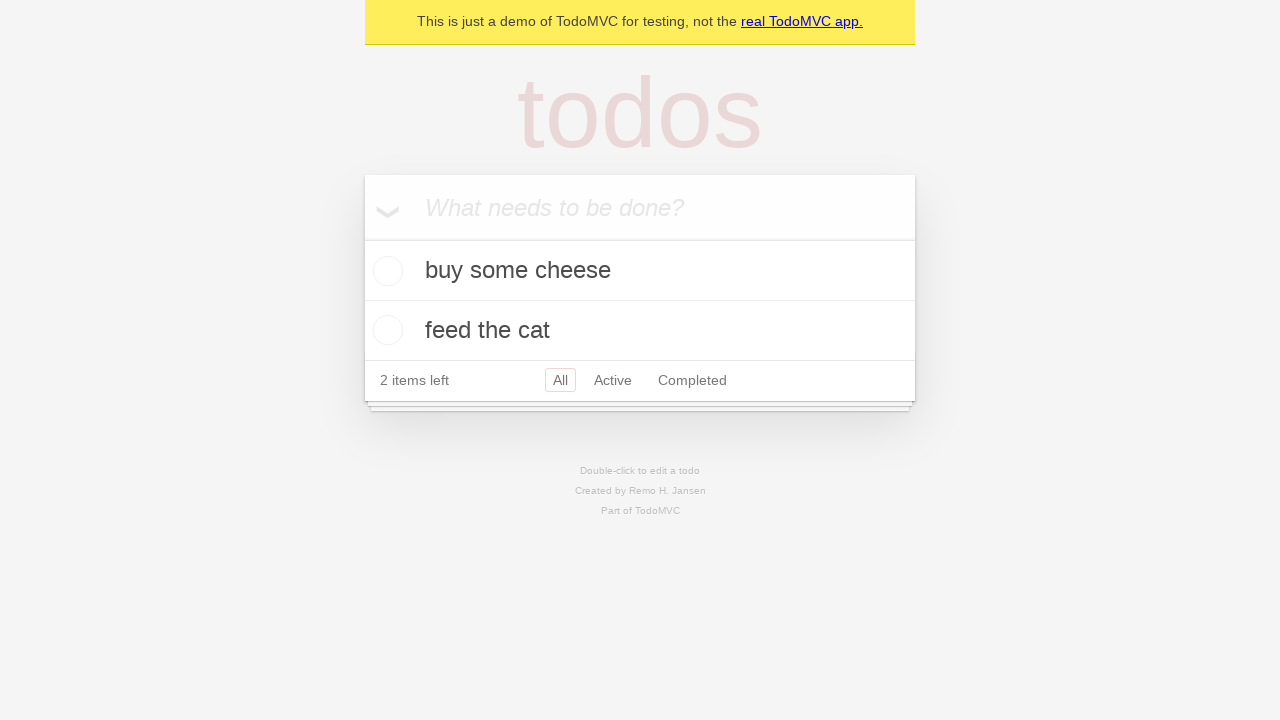

Filled new todo input with 'book a doctors appointment' on internal:attr=[placeholder="What needs to be done?"i]
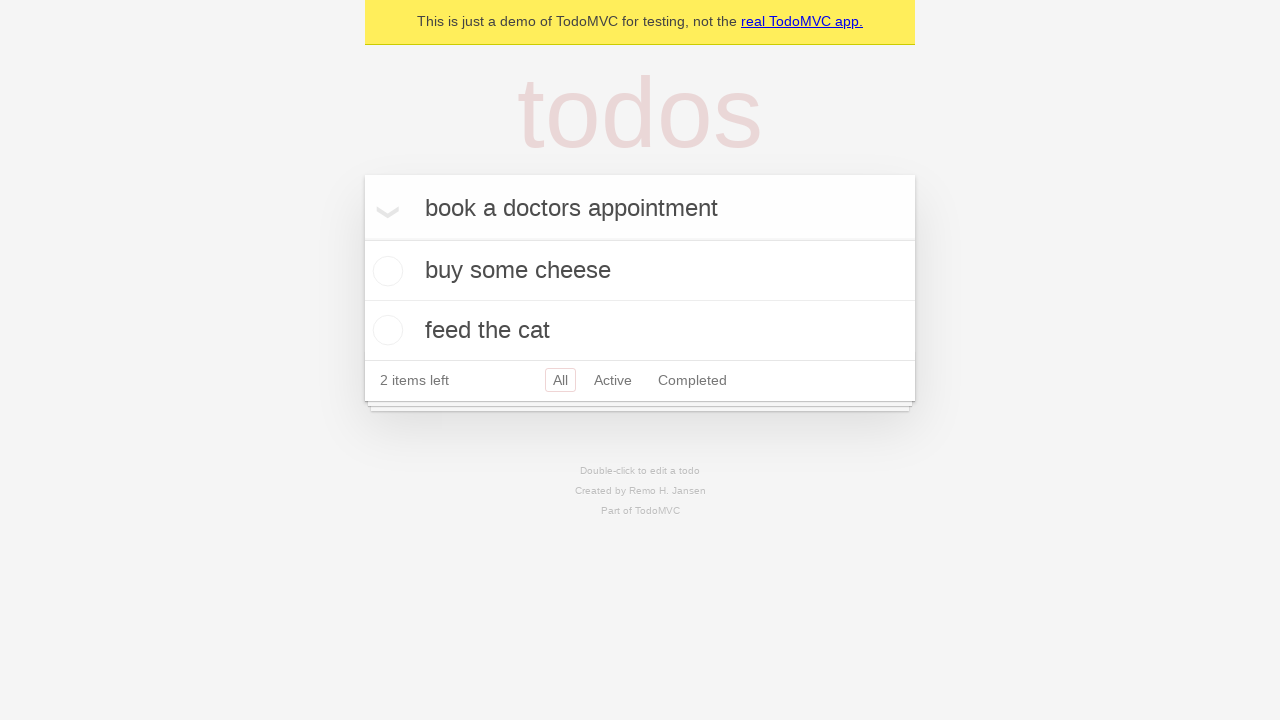

Pressed Enter to create todo 'book a doctors appointment' on internal:attr=[placeholder="What needs to be done?"i]
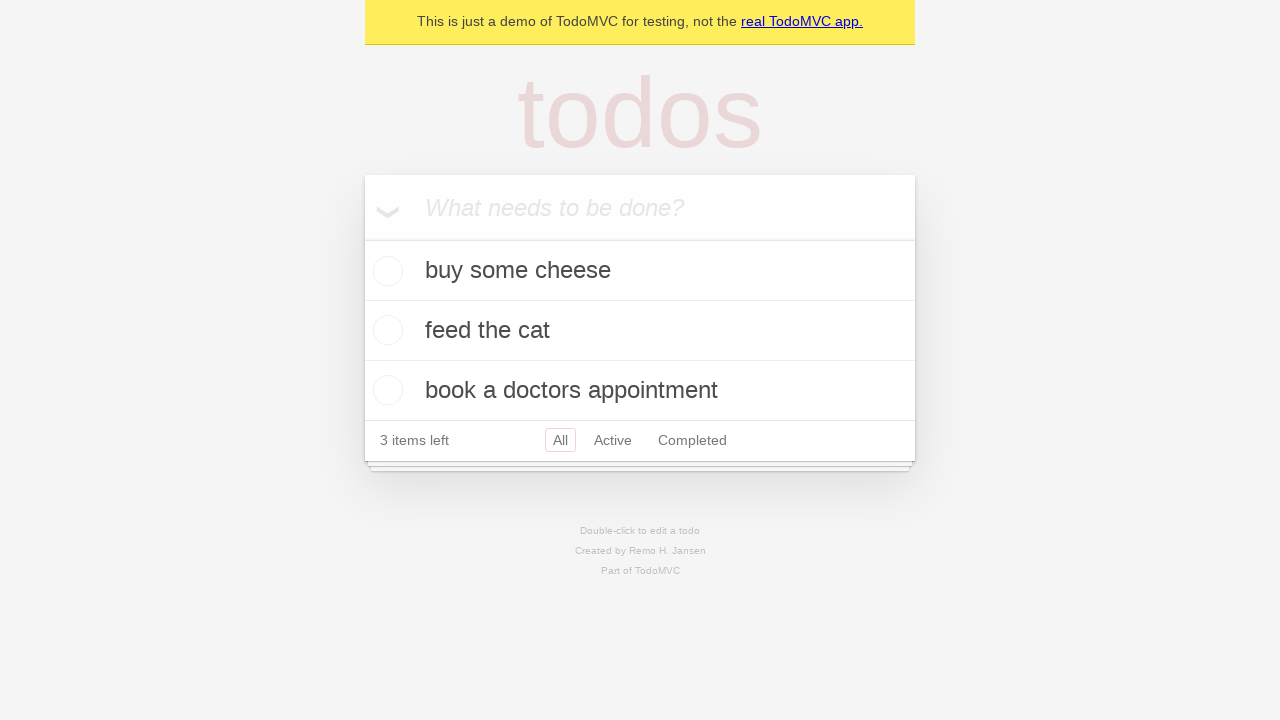

All 3 todos have been created
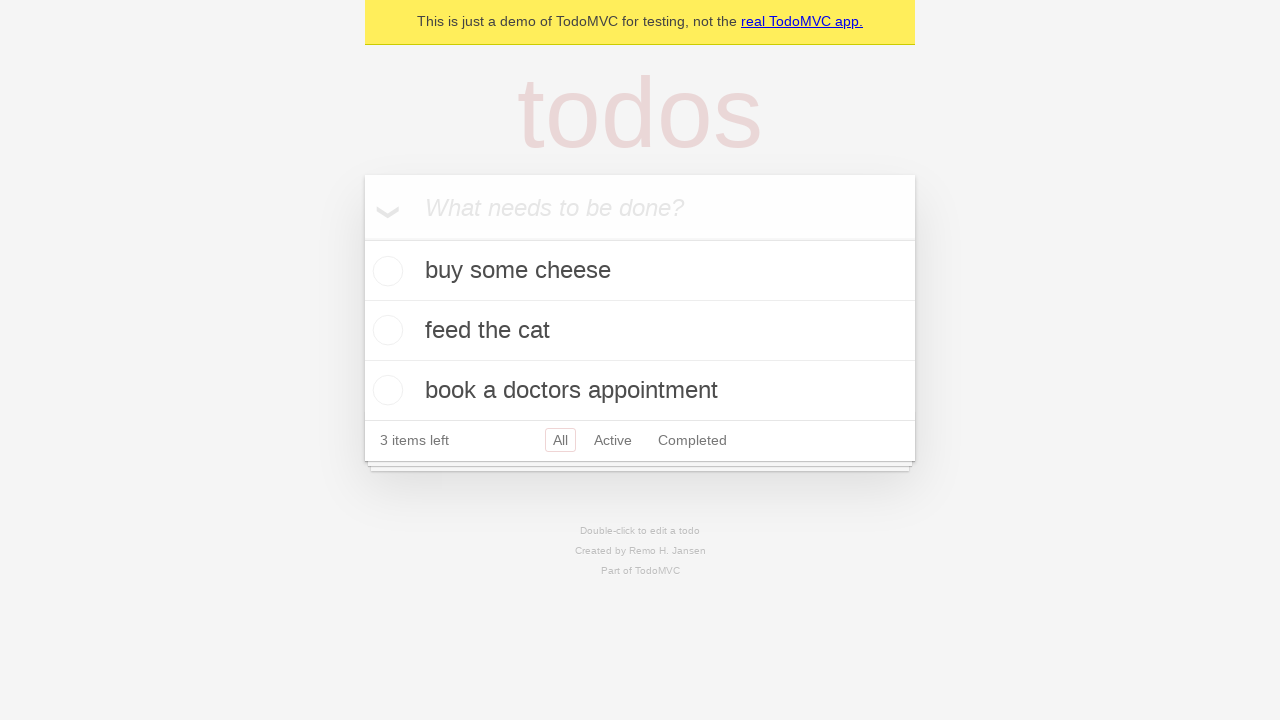

Checked the first todo item as completed at (385, 271) on .todo-list li .toggle >> nth=0
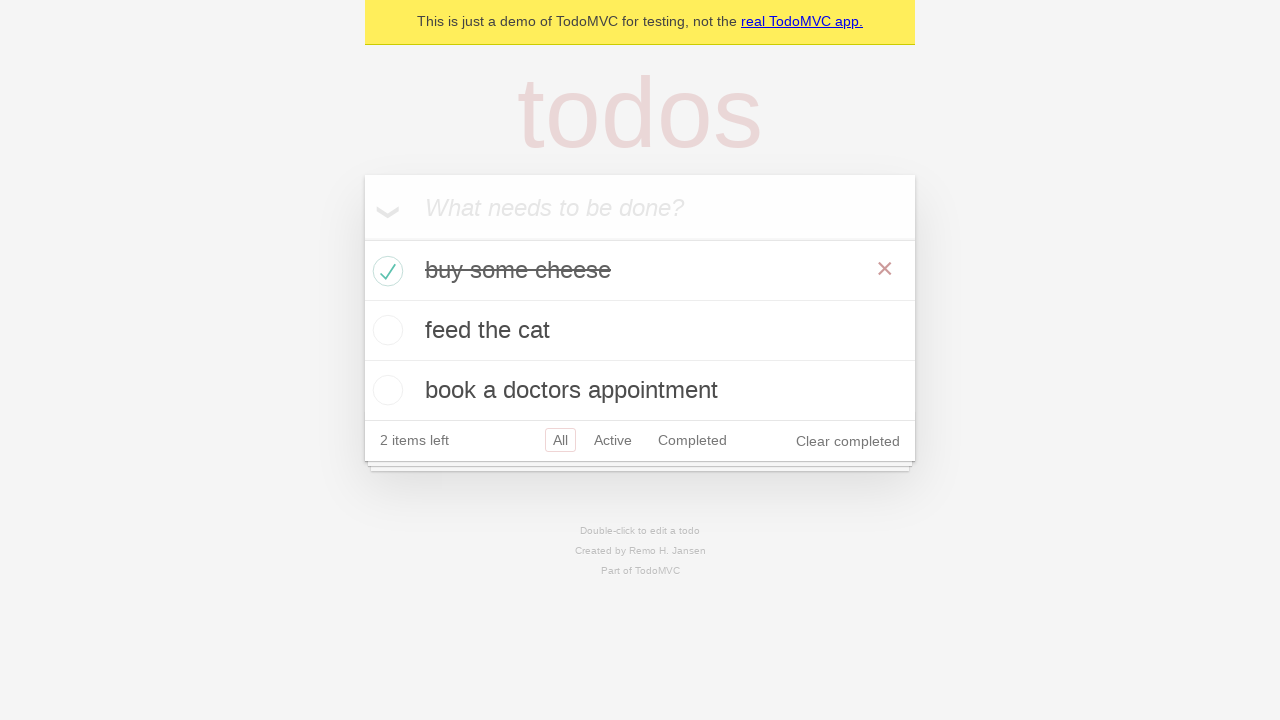

Clicked the 'Clear completed' button at (848, 441) on internal:role=button[name="Clear completed"i]
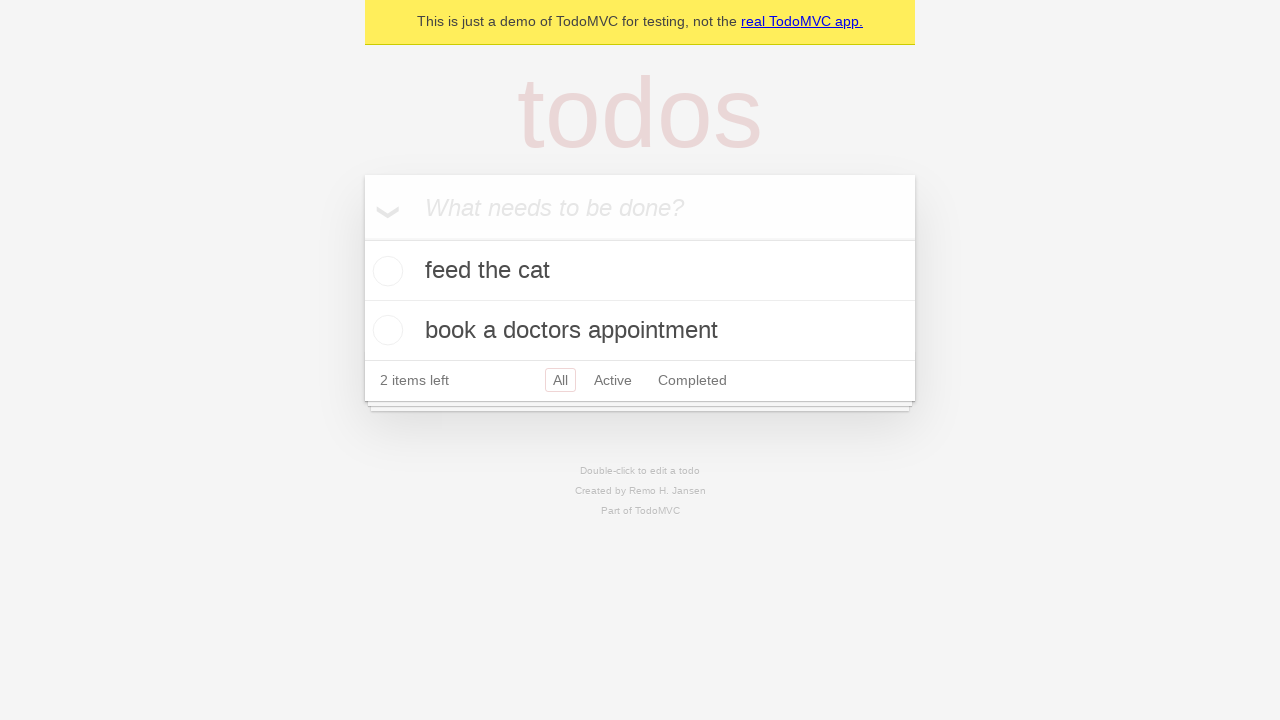

Verified that the 'Clear completed' button is now hidden
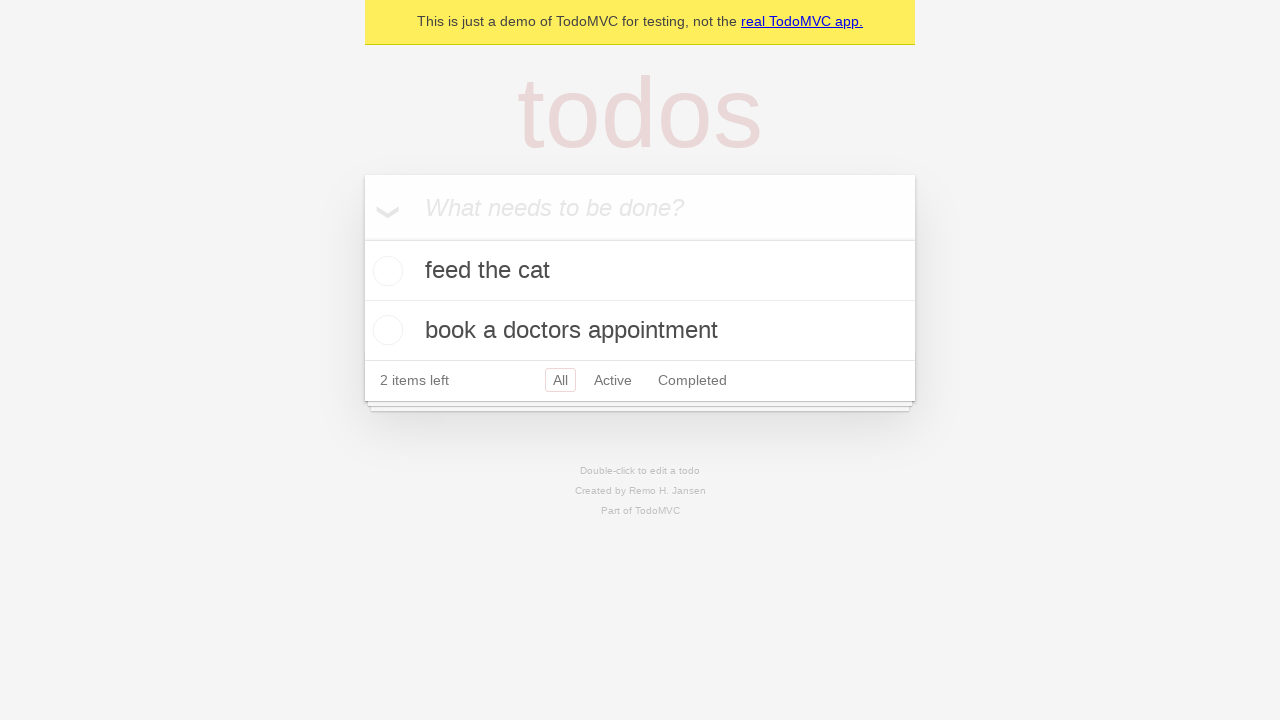

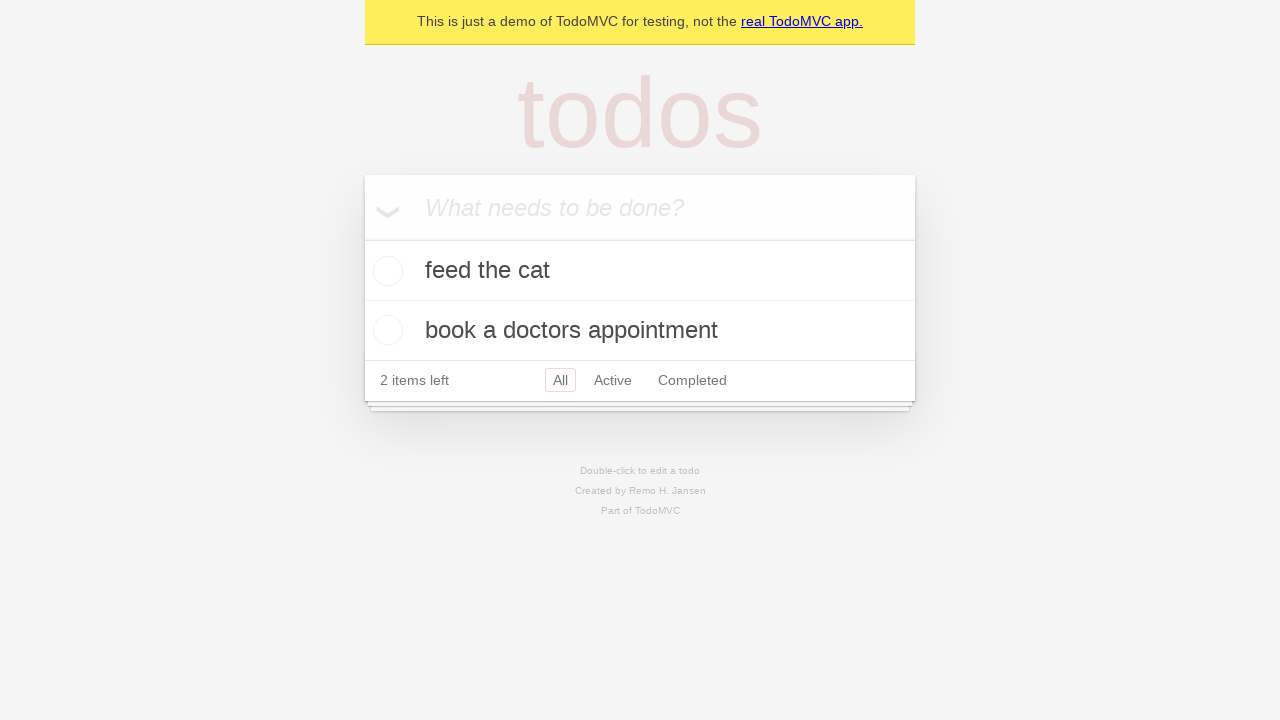